Tests browser window handling by opening multiple new windows/tabs through button clicks, switching between them, and closing child windows

Starting URL: https://demoqa.com/browser-windows

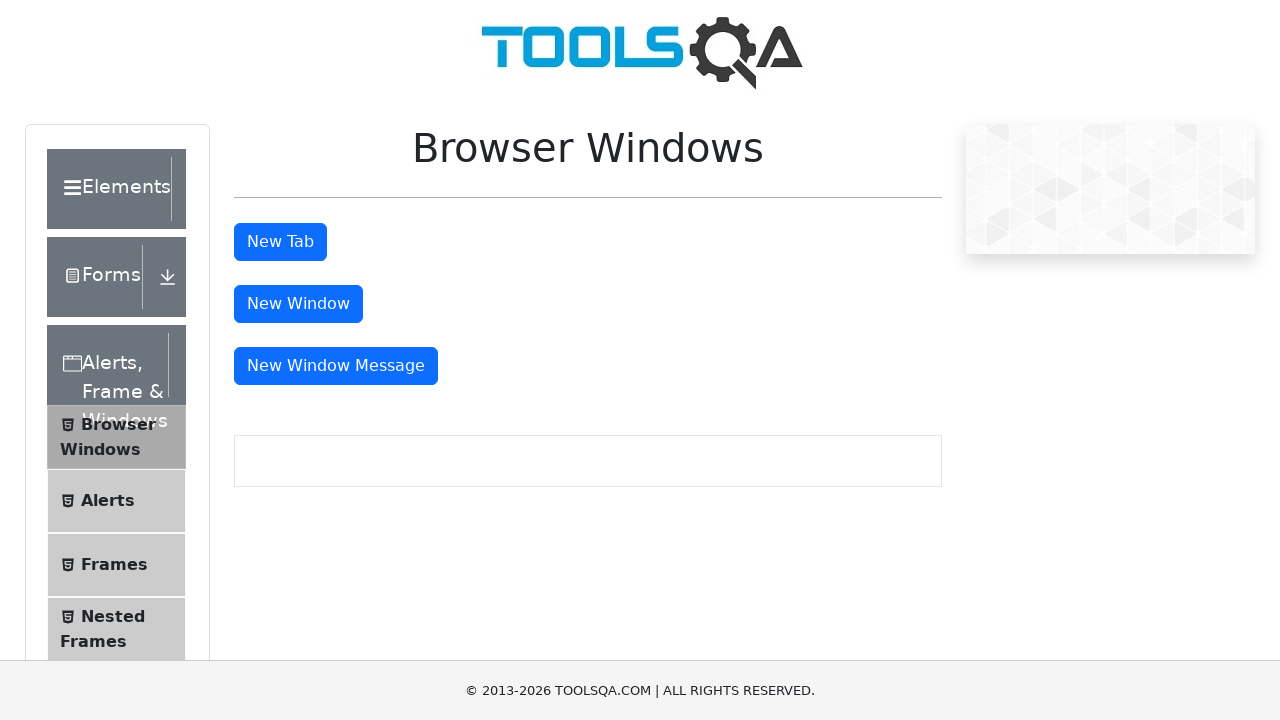

Clicked button to open new tab at (280, 242) on button#tabButton
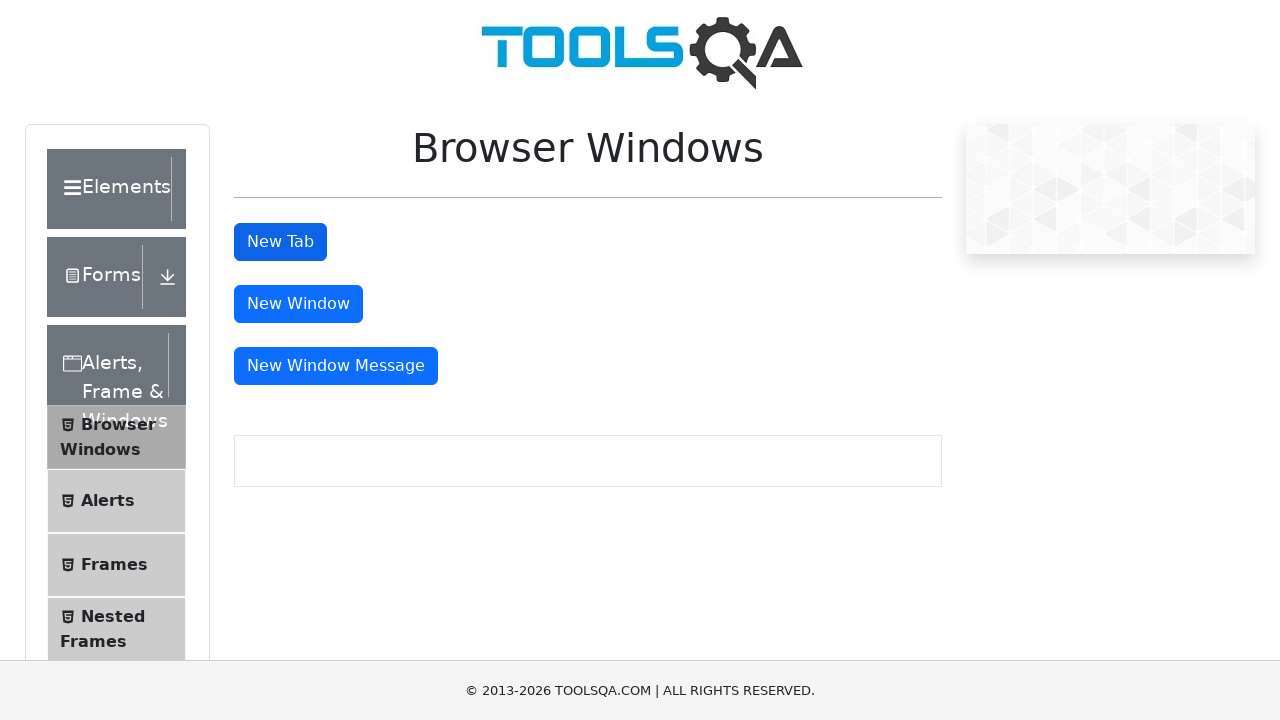

Retrieved all page contexts after new tab opened
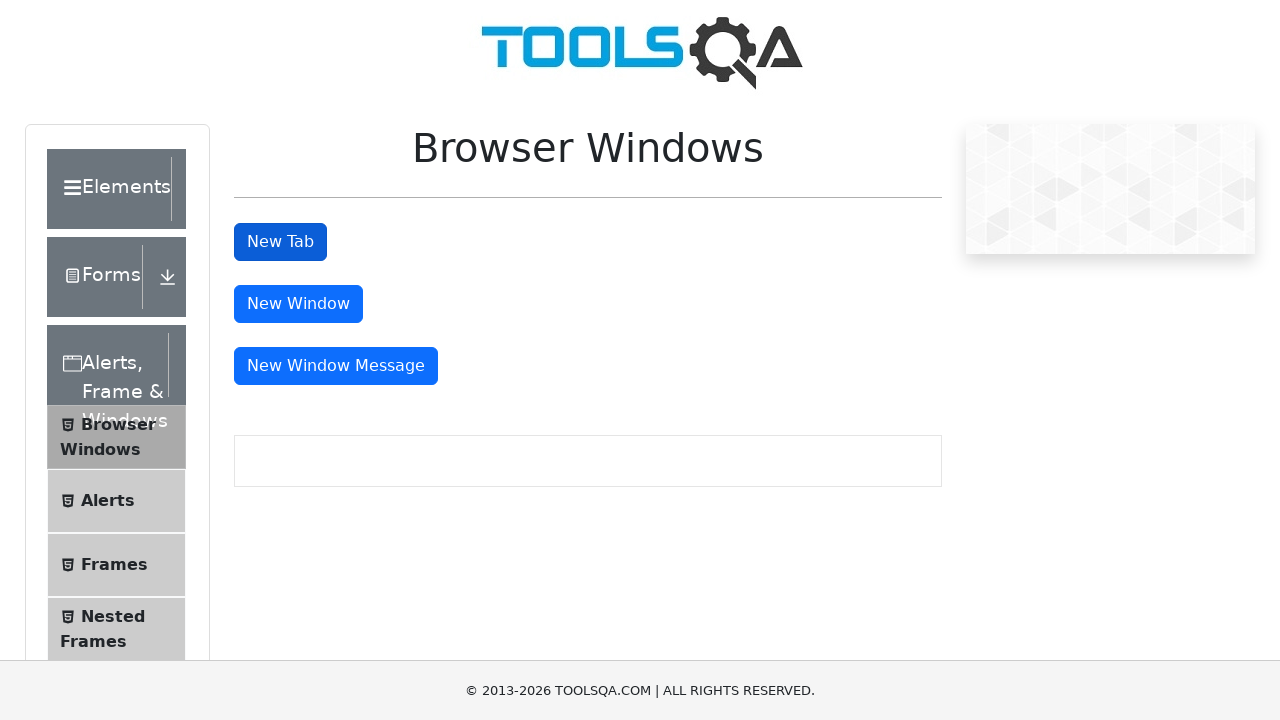

Switched to new tab
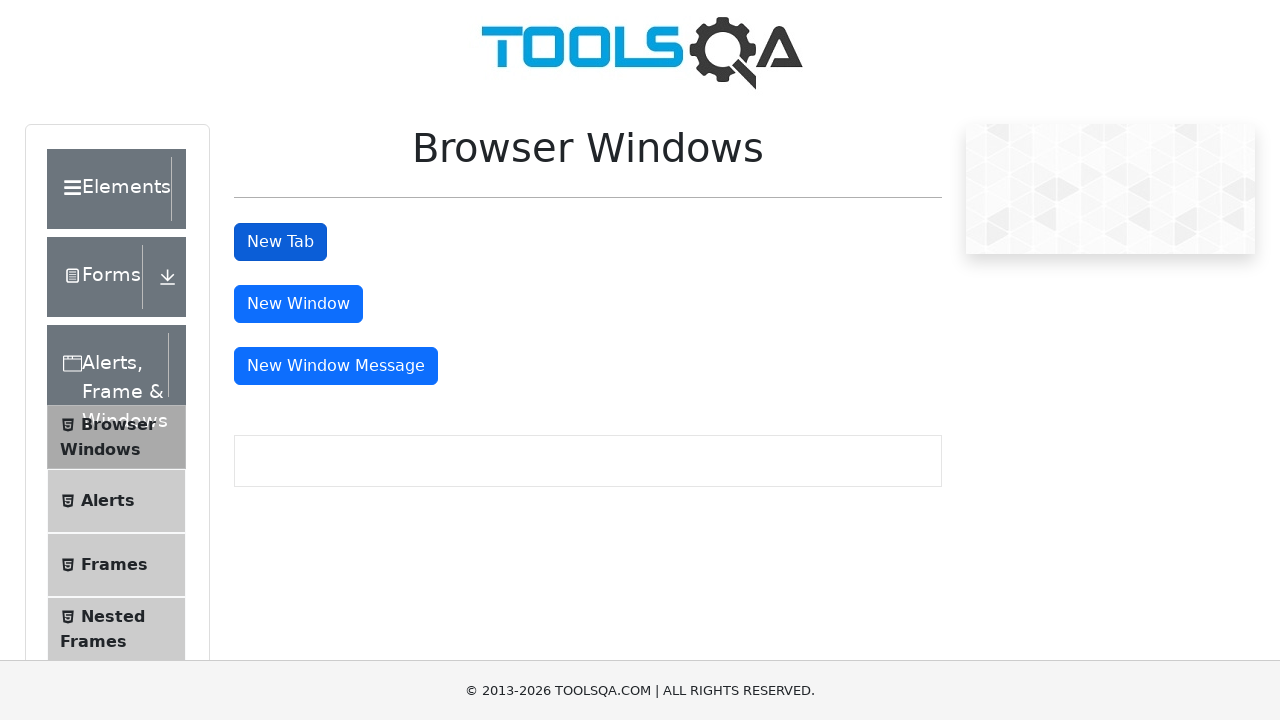

New tab content loaded - sample heading appeared
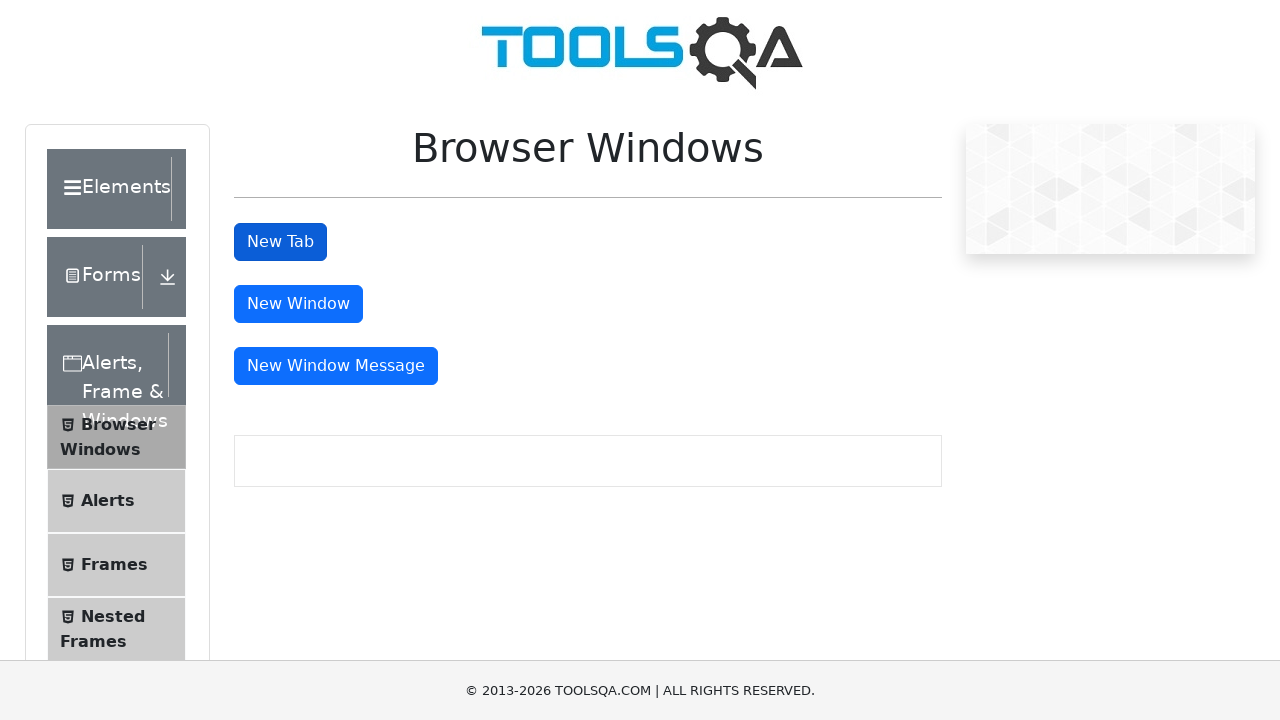

Closed the new tab
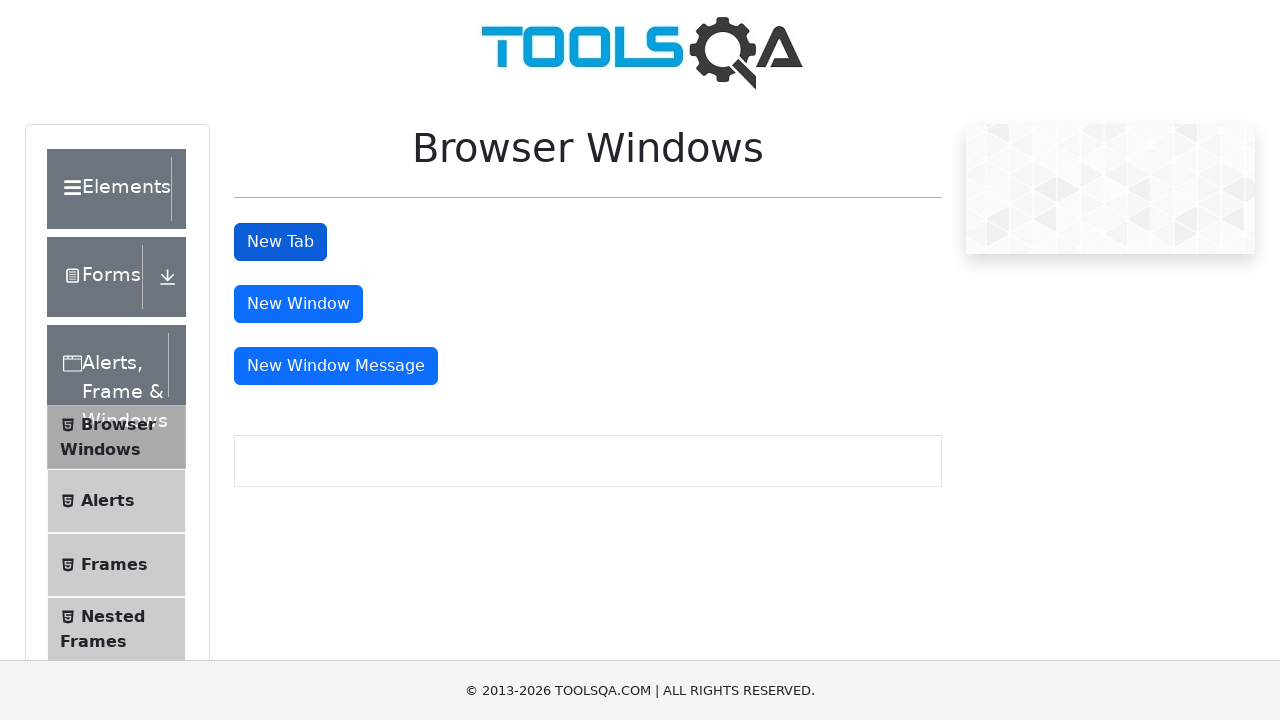

Clicked button to open new window at (298, 304) on button#windowButton
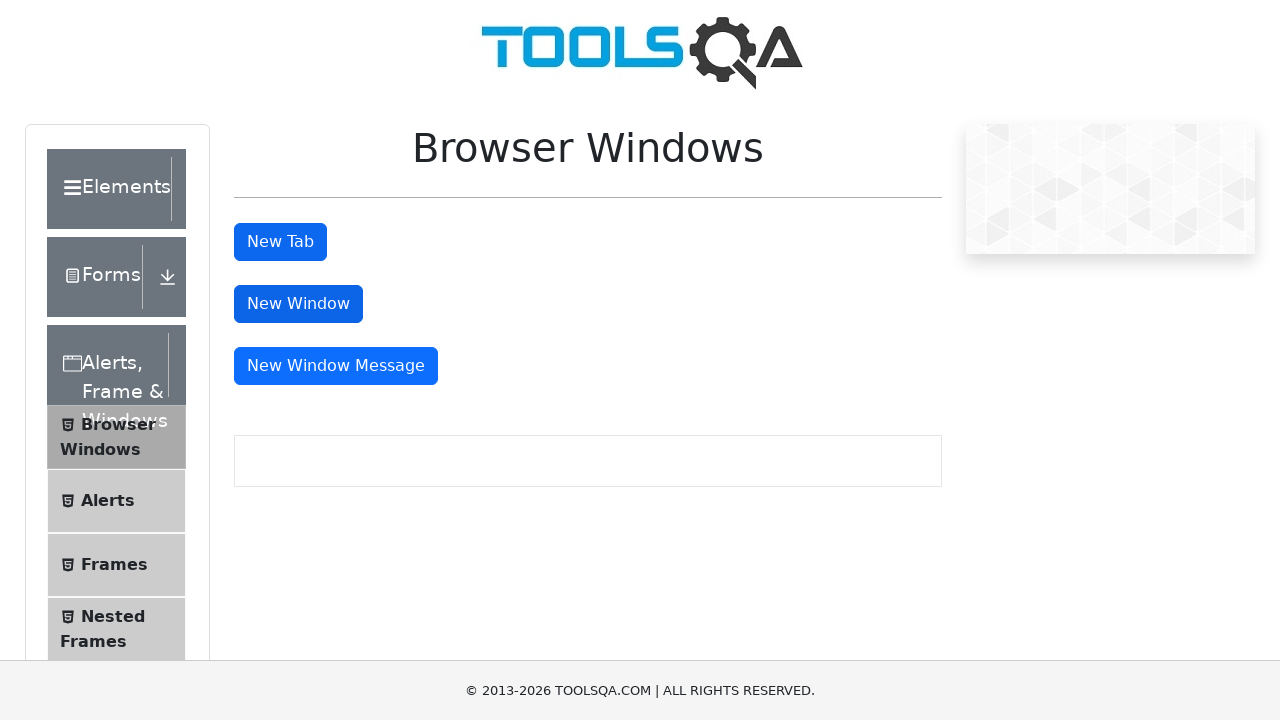

Retrieved all page contexts after new window opened
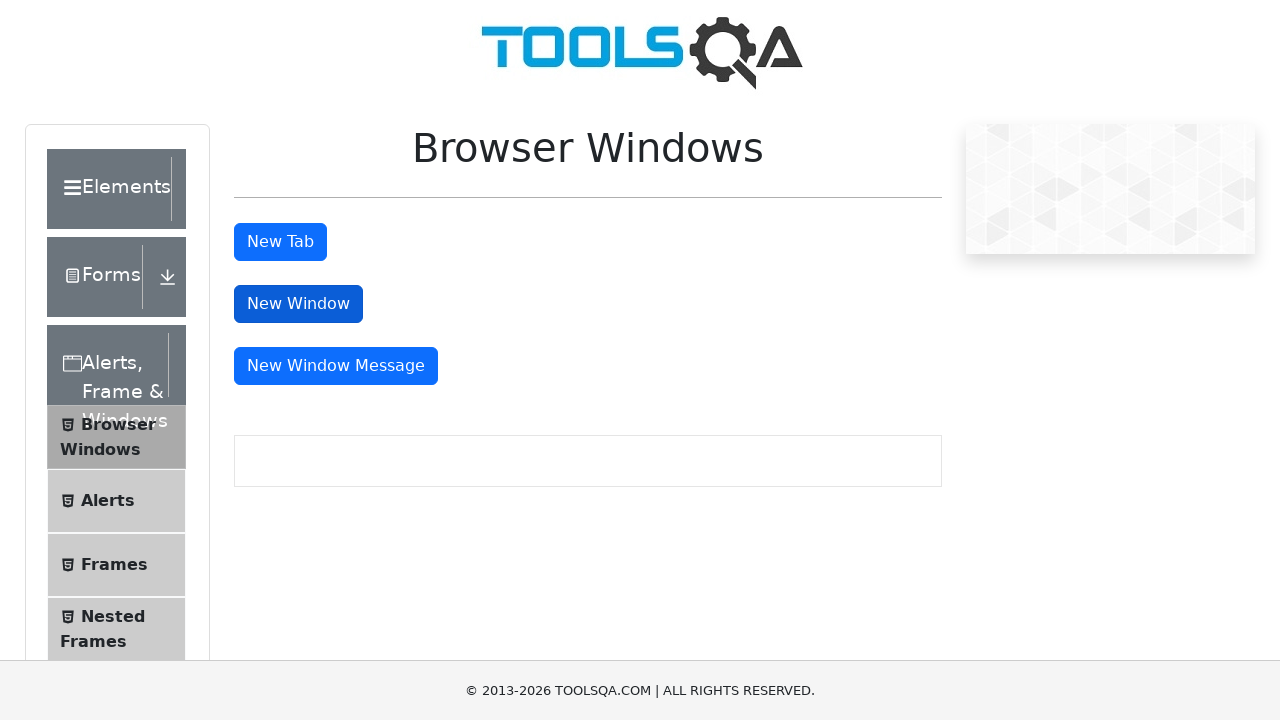

Switched to new window
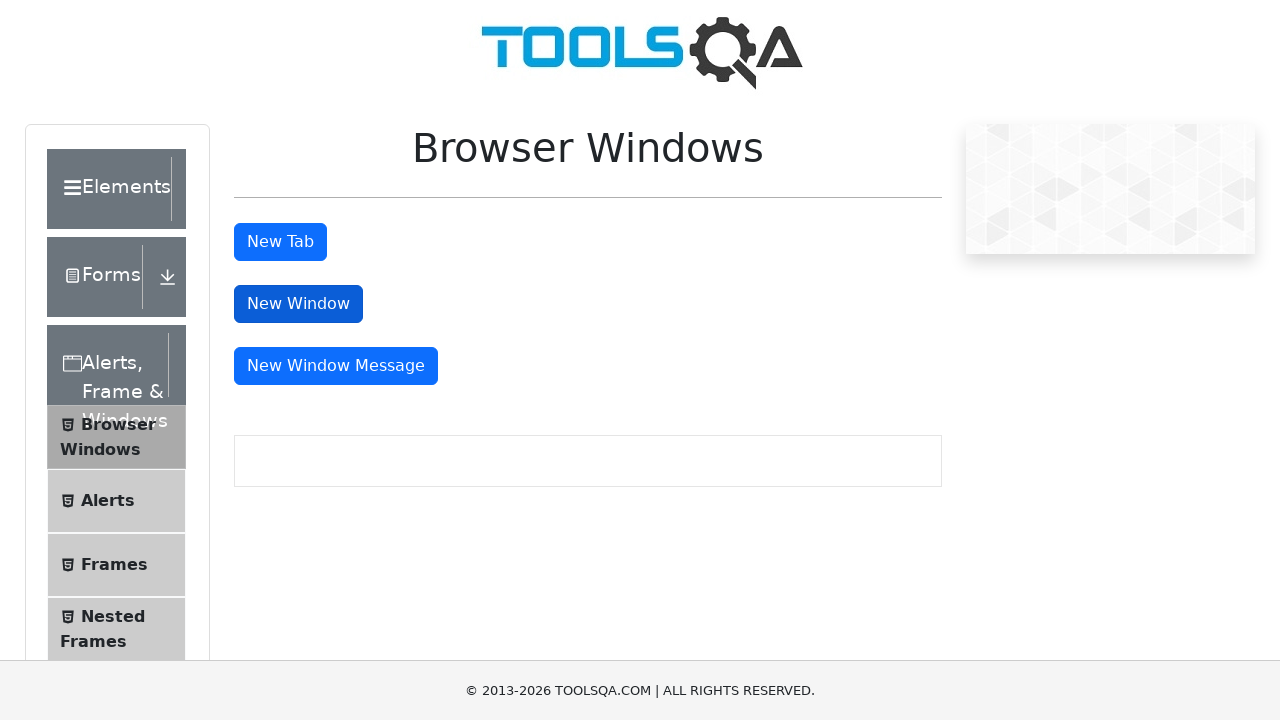

New window content loaded - sample heading appeared
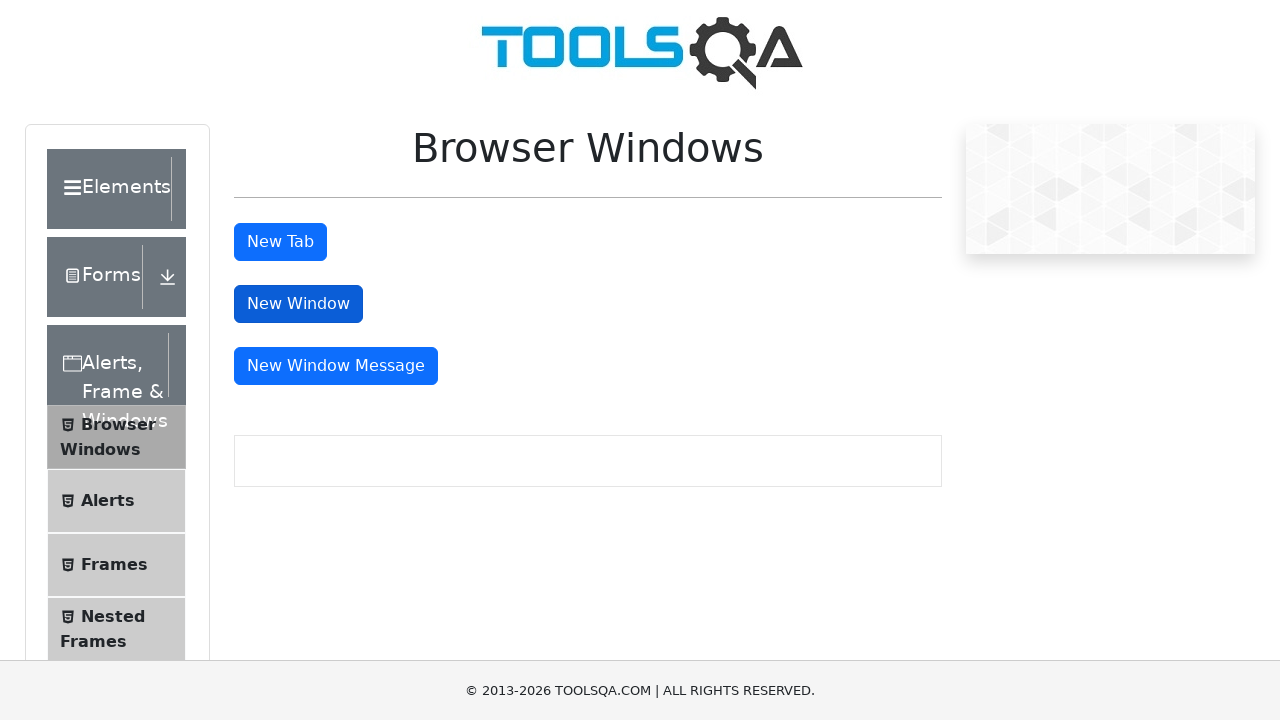

Closed the new window
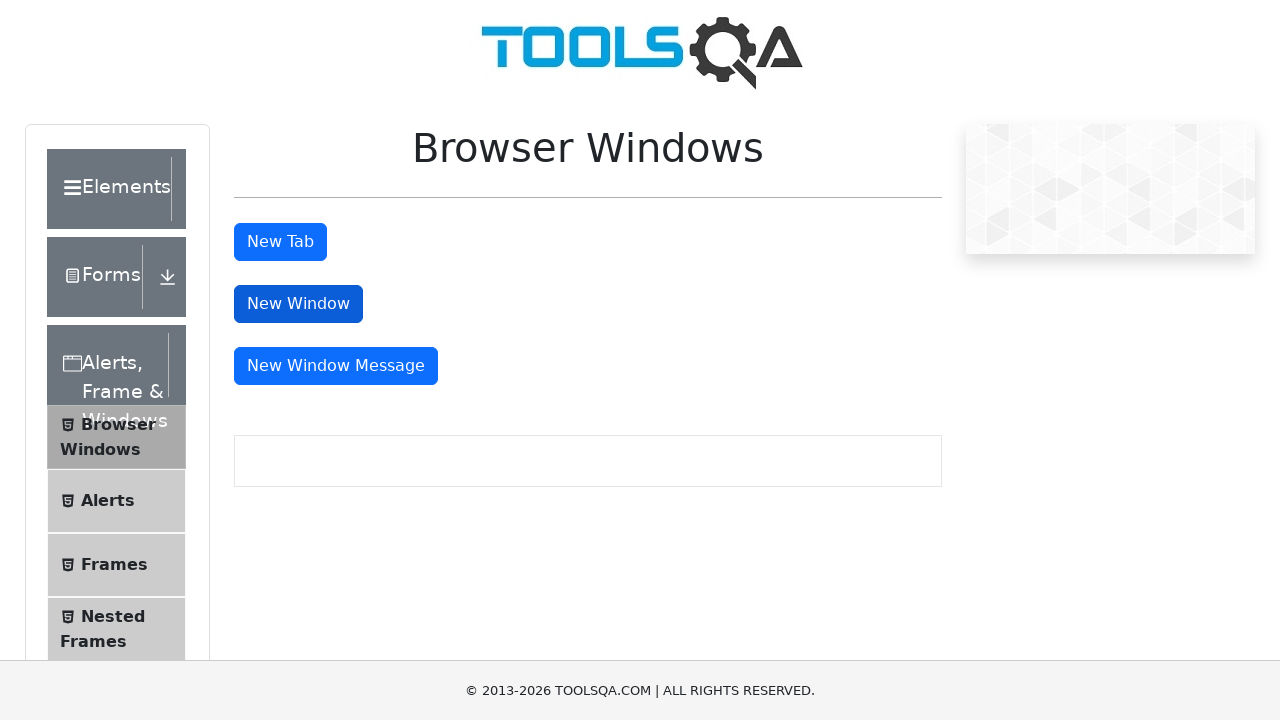

Clicked button to open message window at (336, 366) on button#messageWindowButton
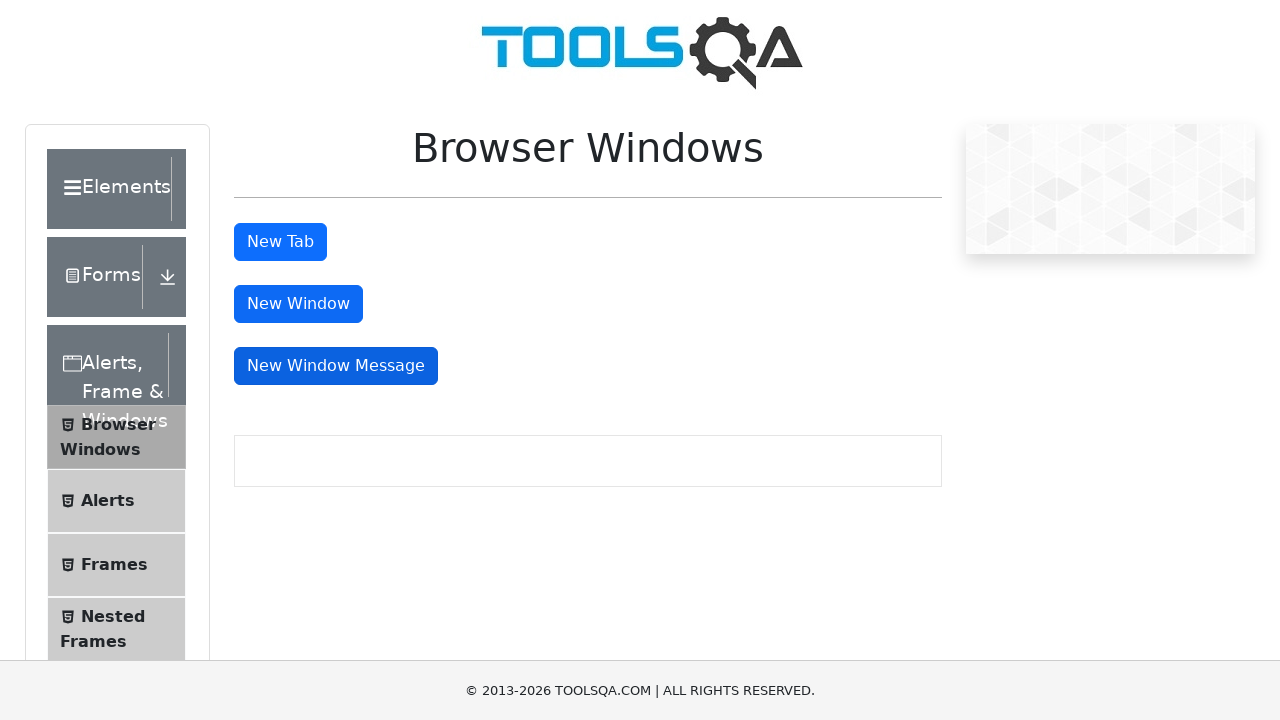

Retrieved all page contexts after message window opened
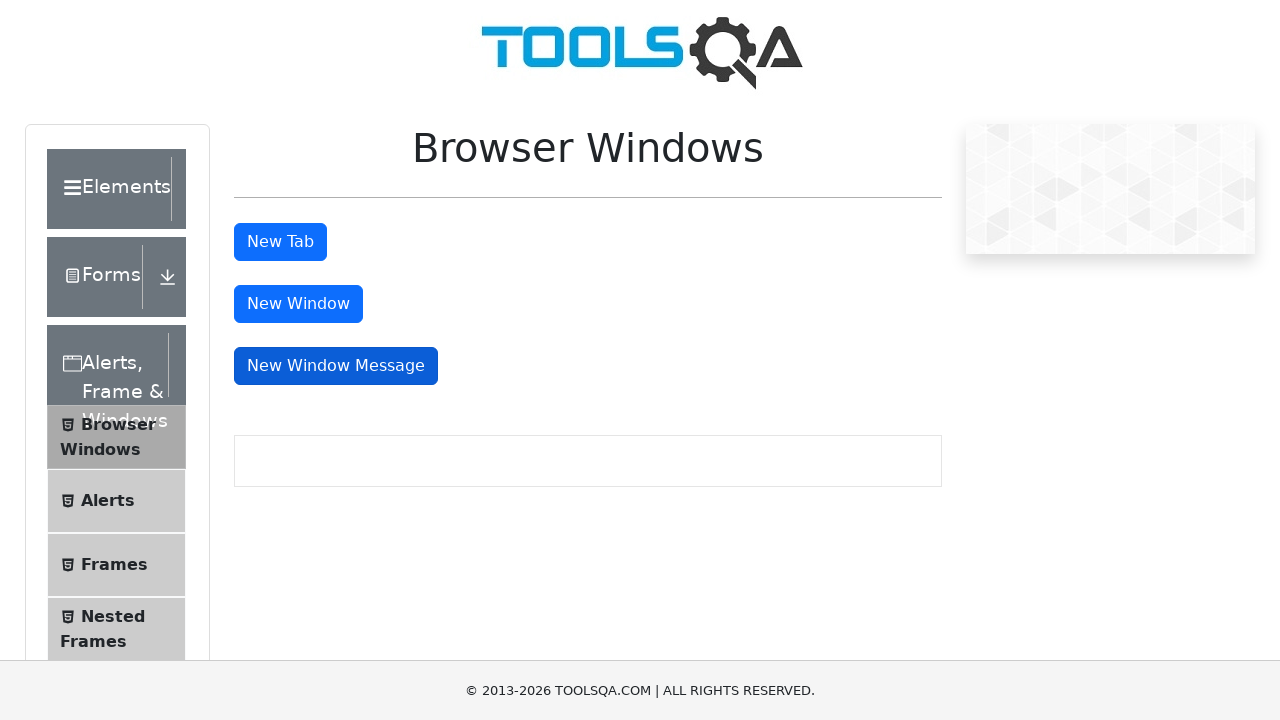

Switched to message window
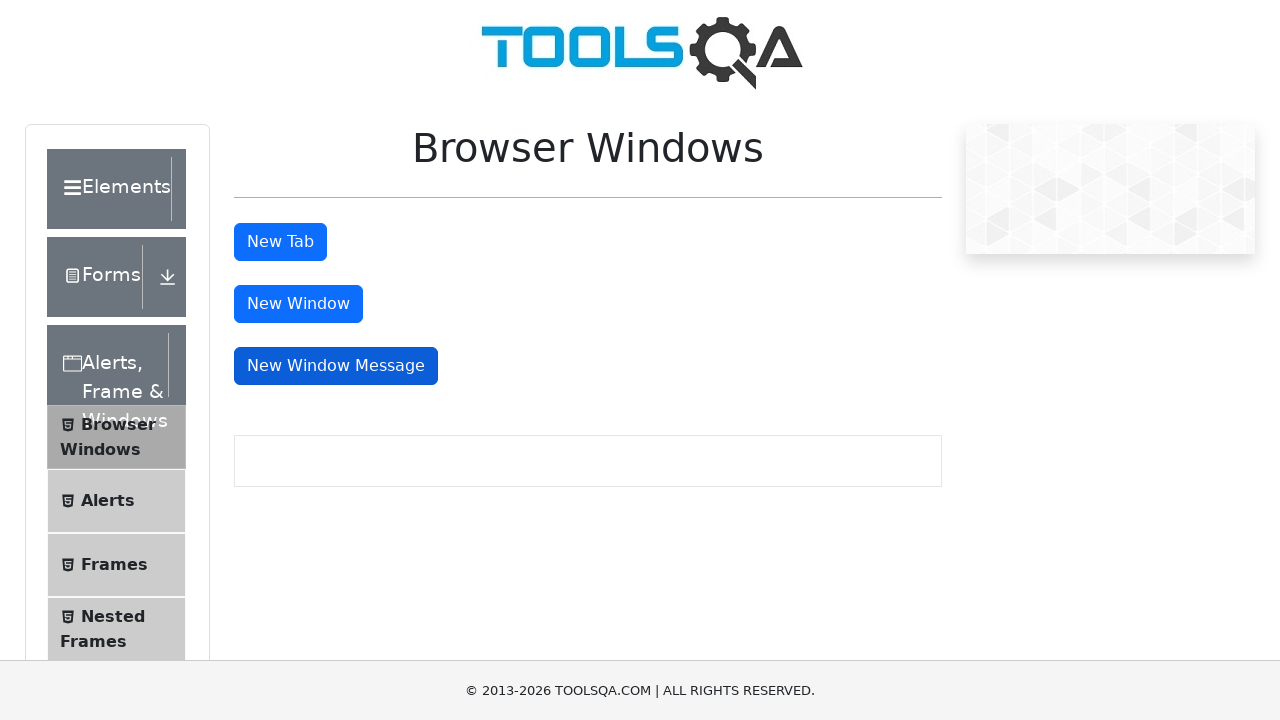

Closed the message window
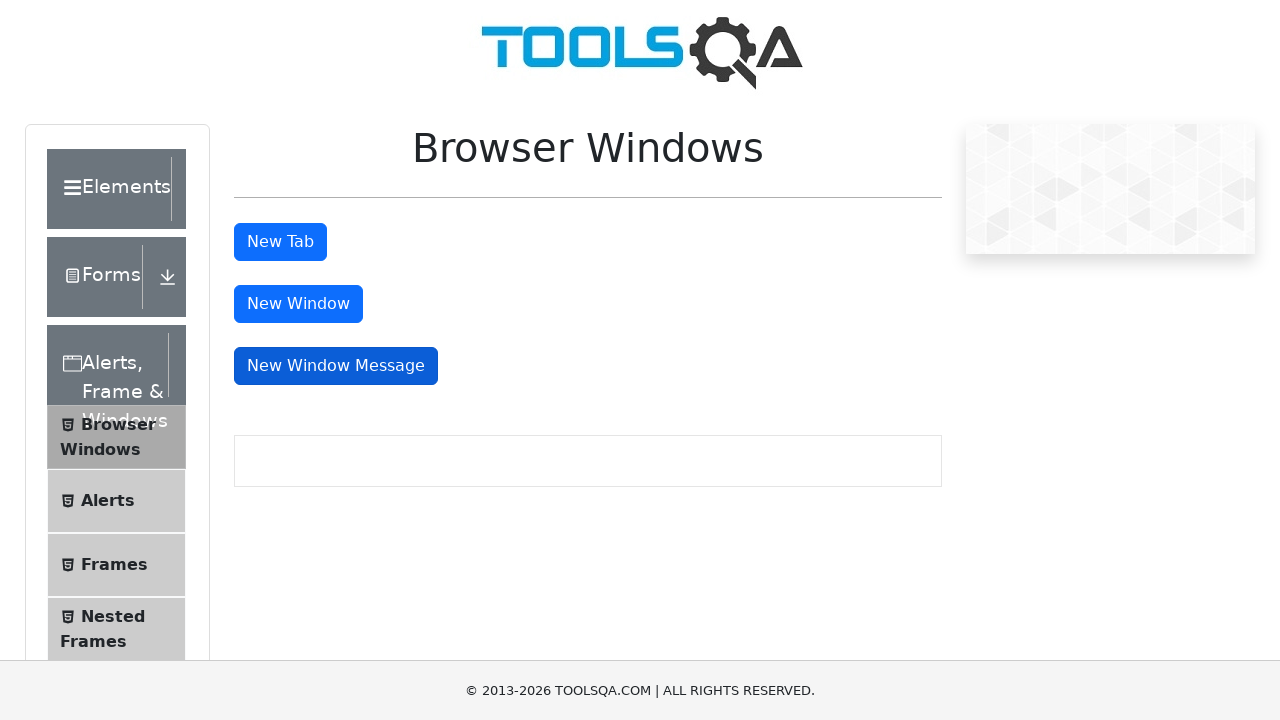

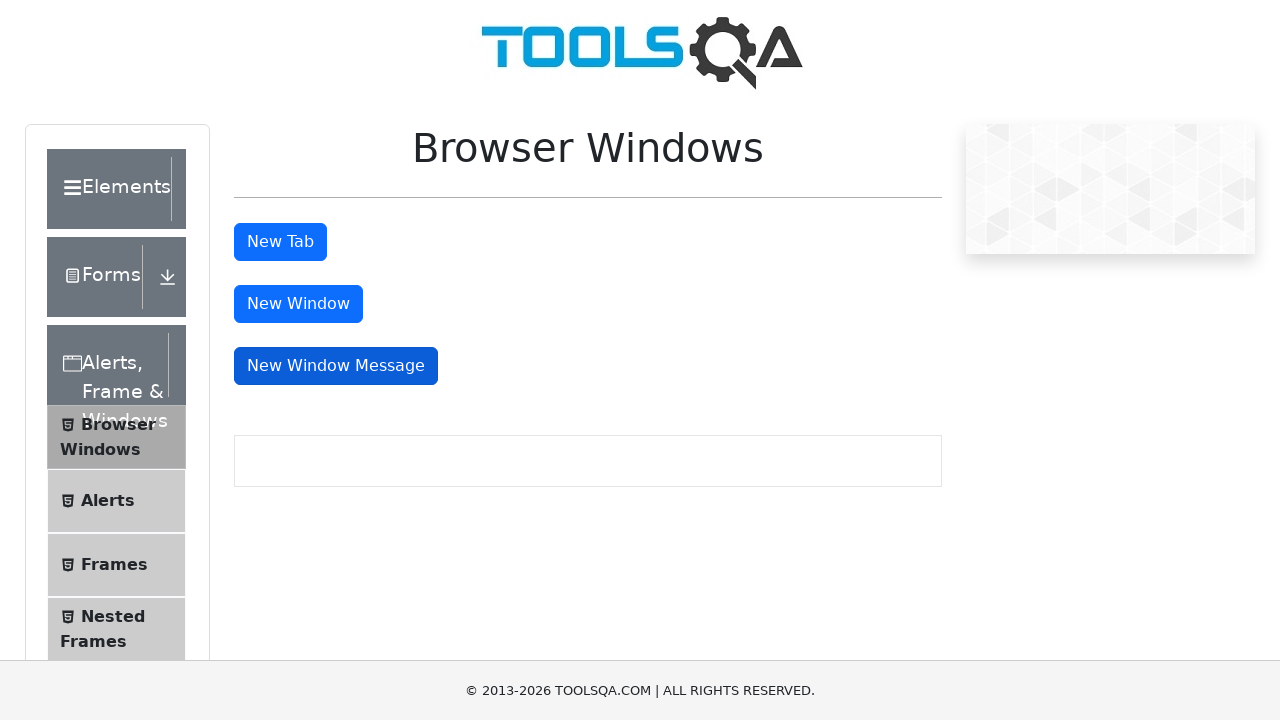